Tests JavaScript execution on a practice automation page by scrolling to the bottom of the page

Starting URL: https://rahulshettyacademy.com/AutomationPractice/

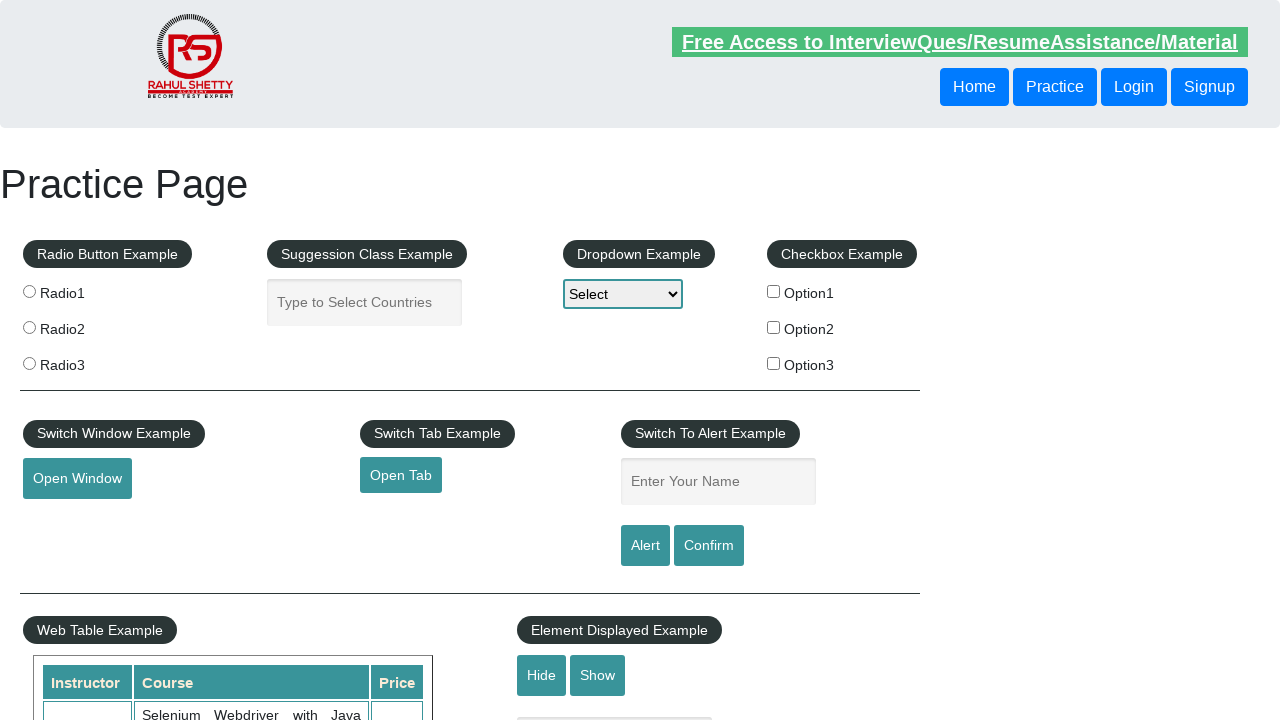

Executed JavaScript to scroll to bottom of page
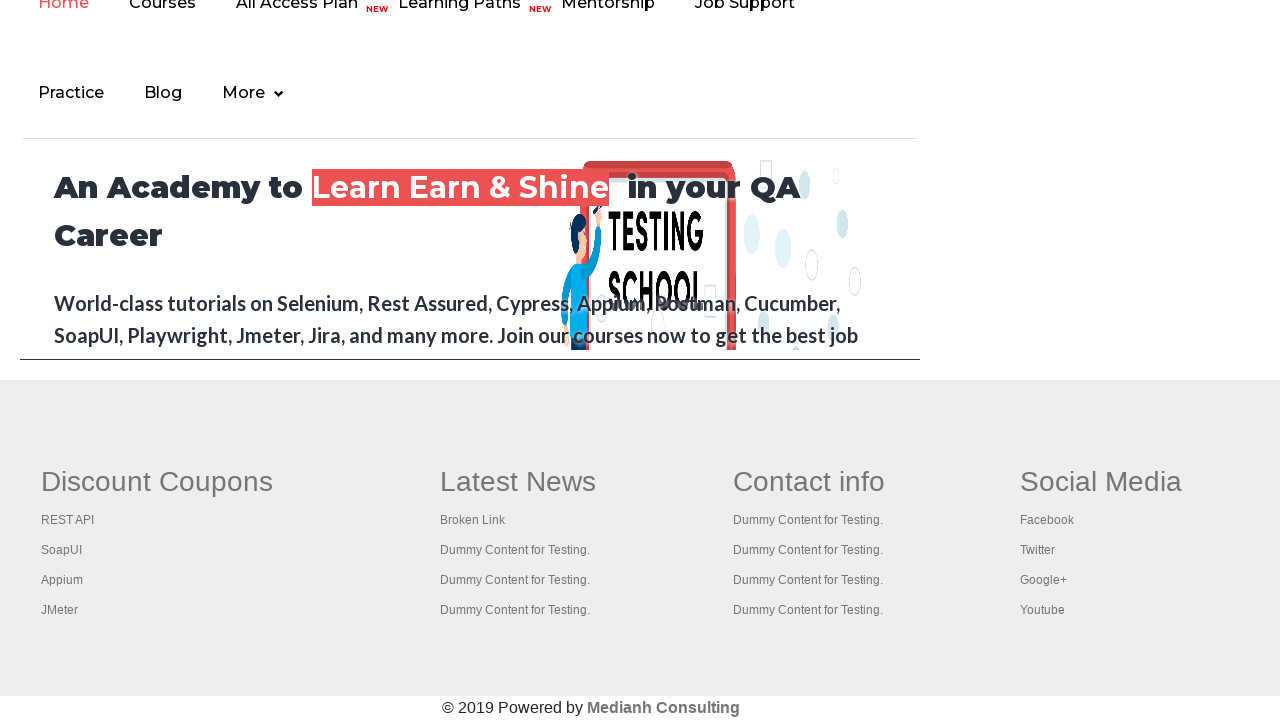

Waited 2 seconds for scroll to complete
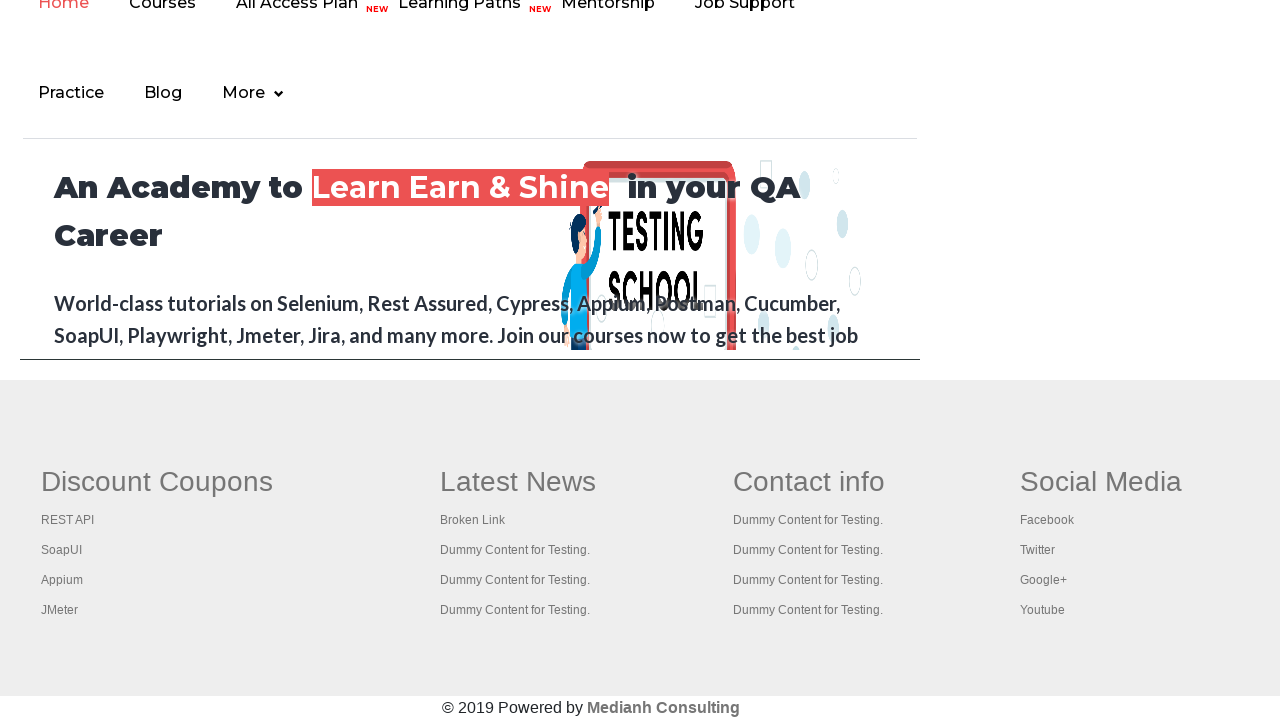

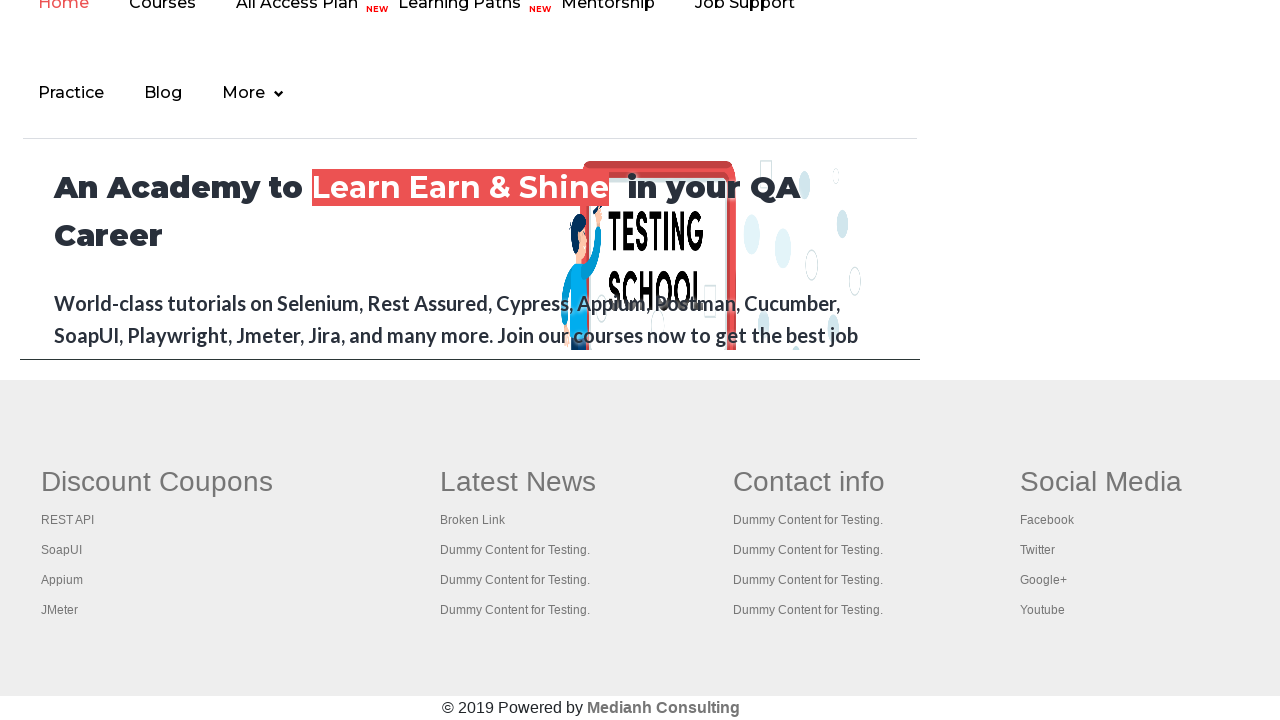